Tests selecting an item from a custom jQuery UI dropdown by clicking the dropdown button, waiting for options to load, and selecting "Faster" option, then verifying the selection.

Starting URL: https://jqueryui.com/resources/demos/selectmenu/default.html

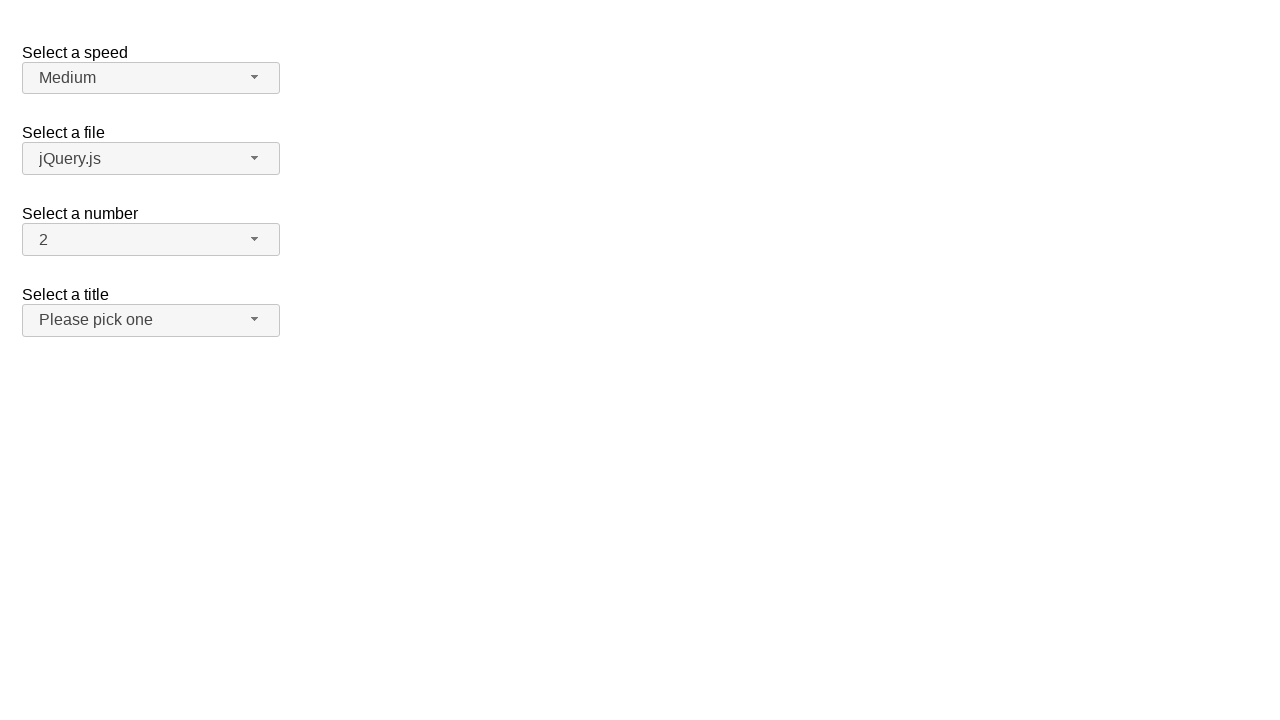

Clicked speed dropdown button to open options at (151, 78) on span#speed-button
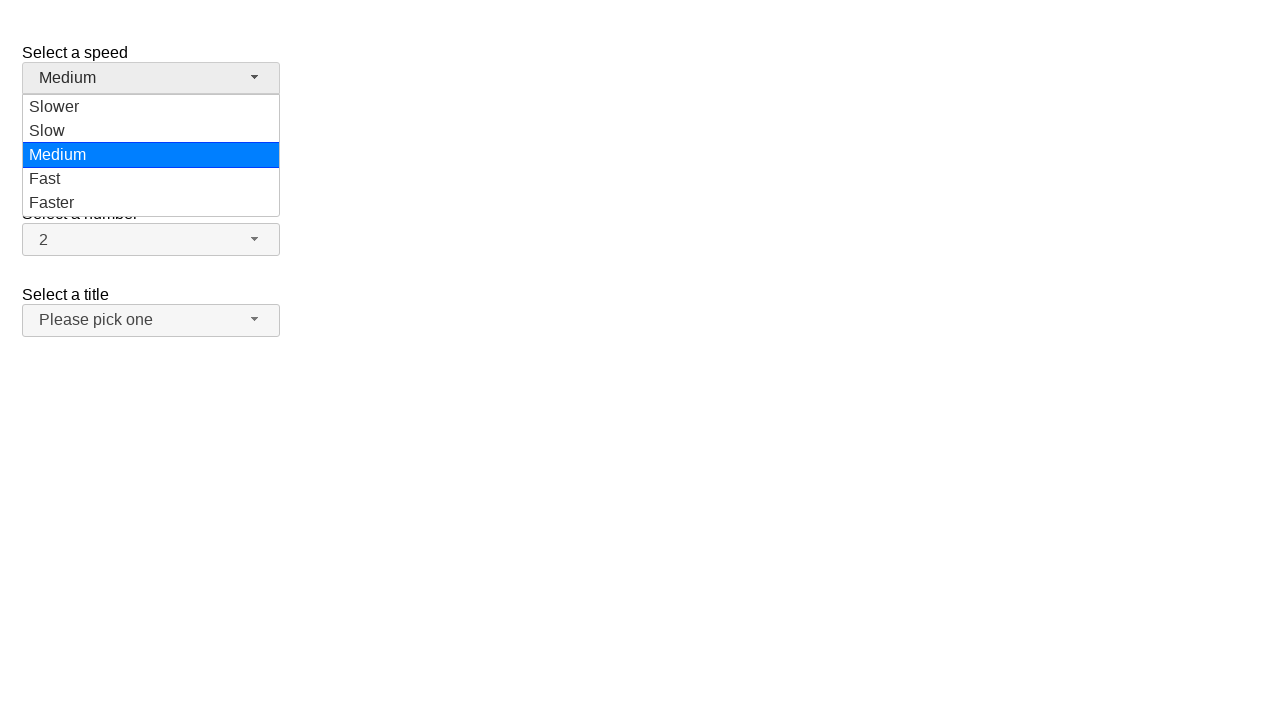

Dropdown options loaded and became visible
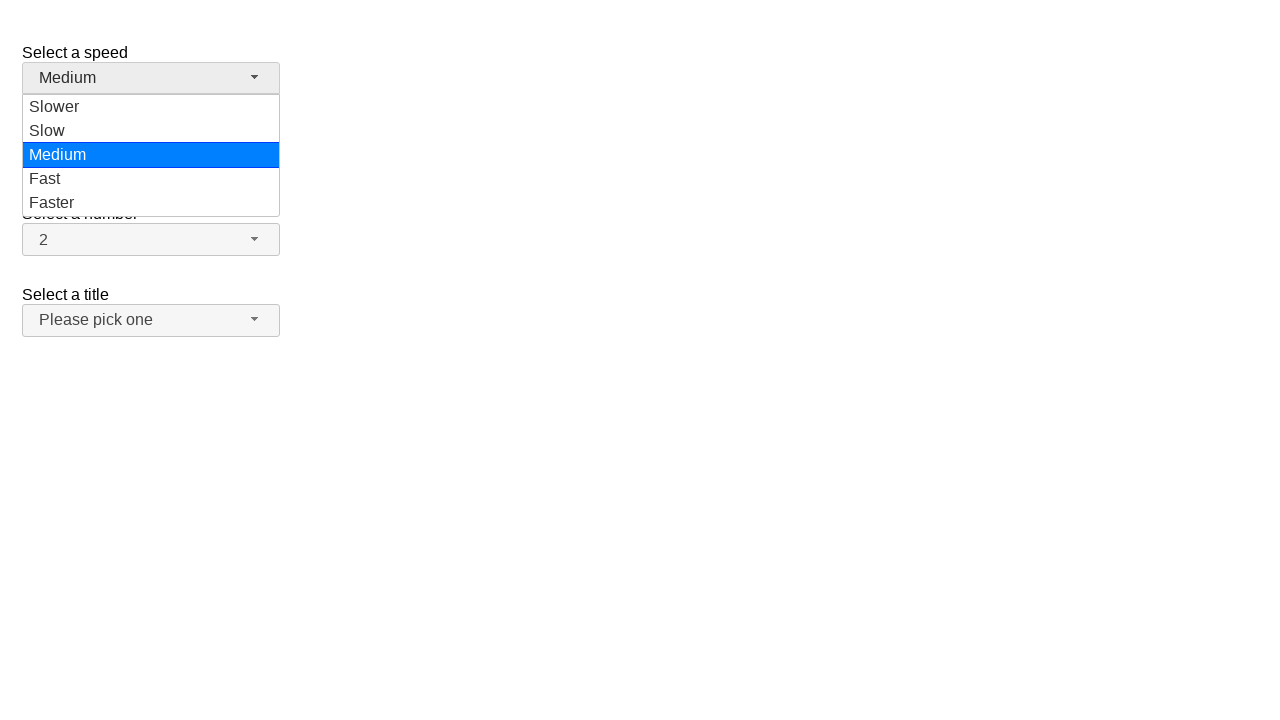

Selected 'Faster' option from dropdown menu at (151, 203) on ul#speed-menu div[role='option']:has-text('Faster')
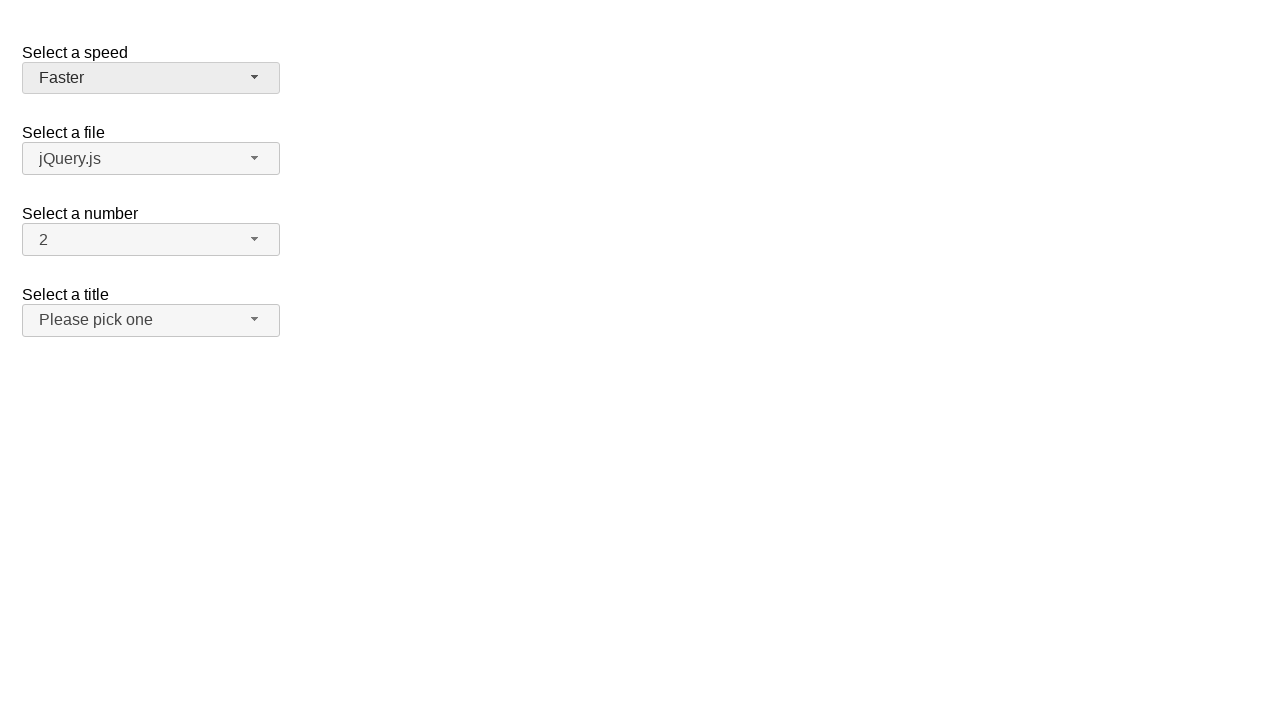

Retrieved selected text from dropdown button
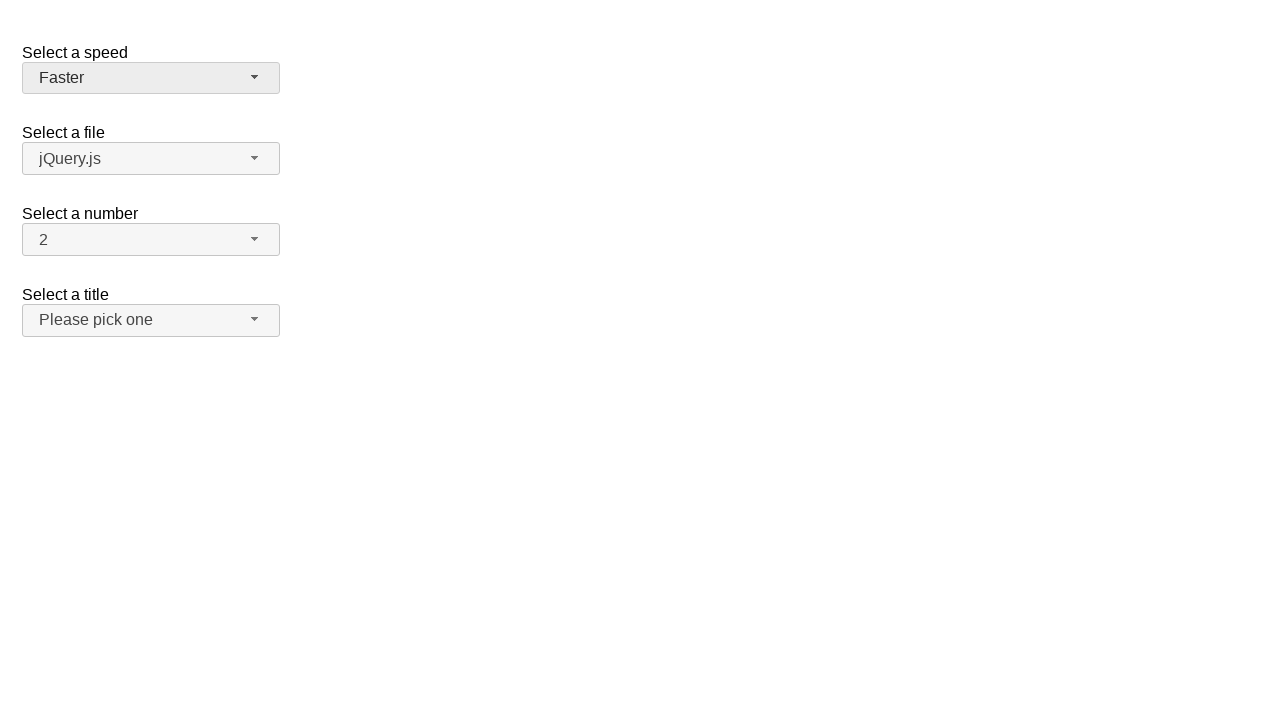

Verified that 'Faster' was selected successfully
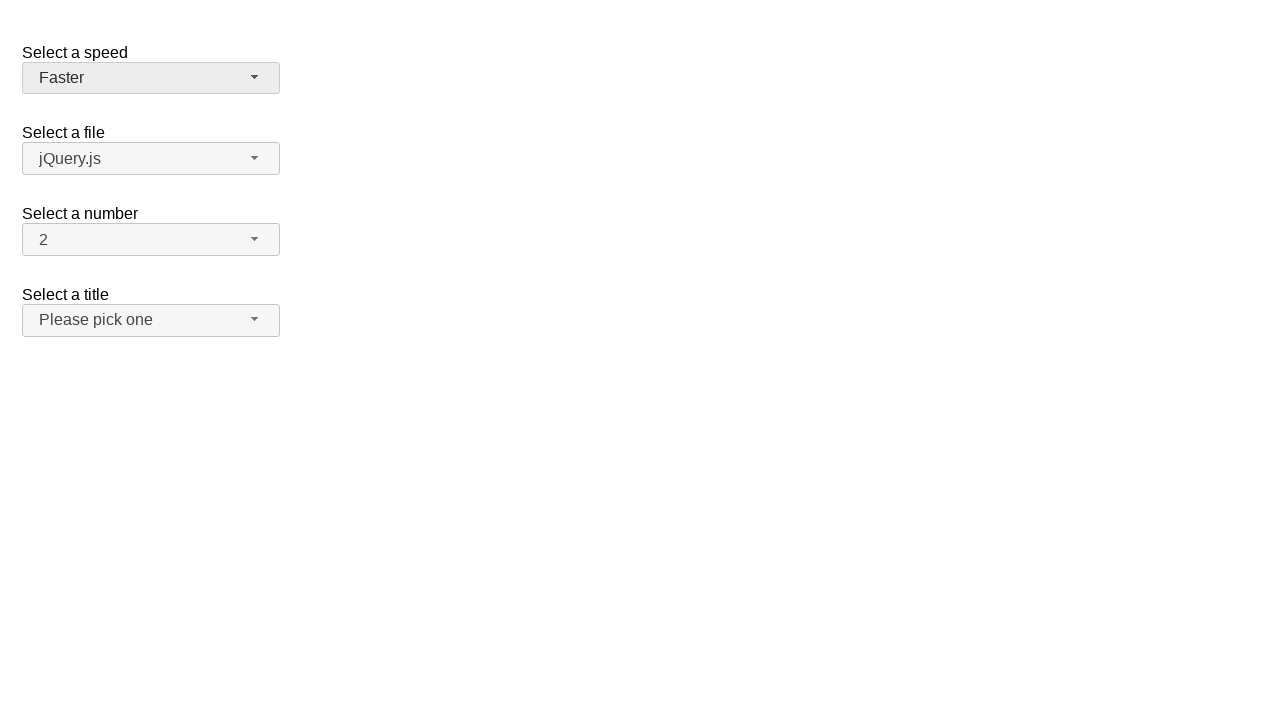

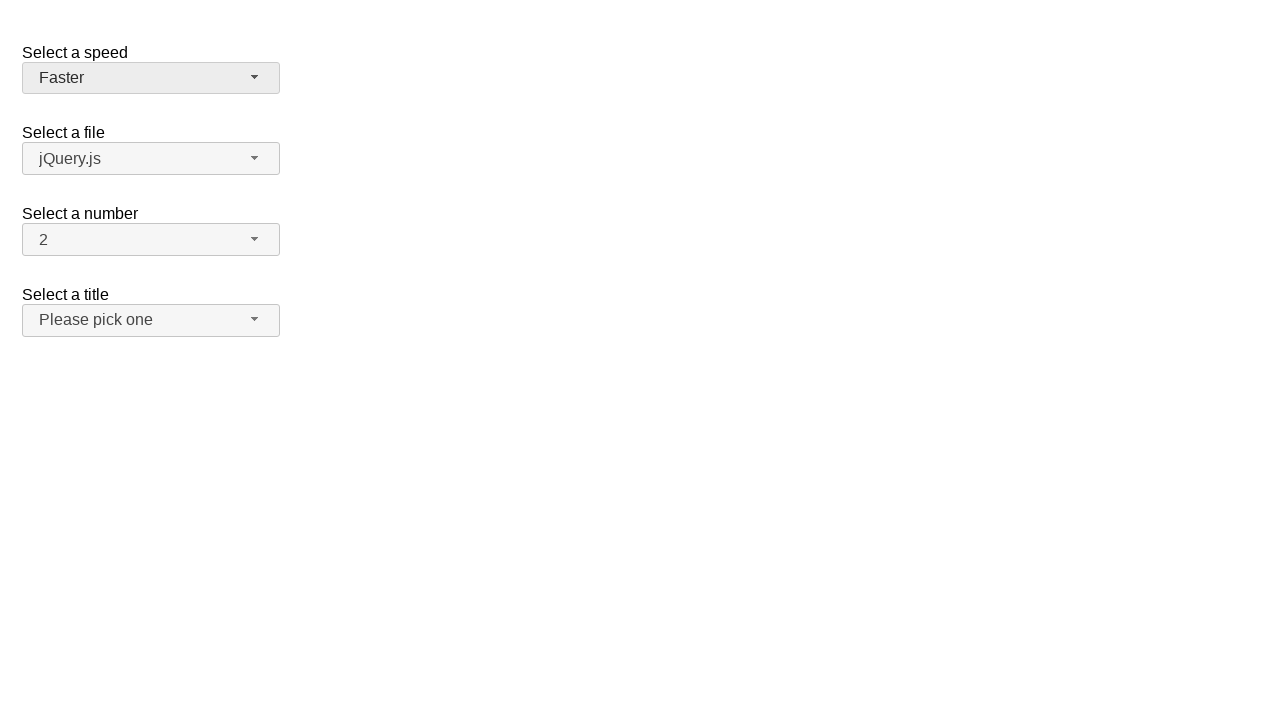